Tests that entered text is trimmed when editing a todo item.

Starting URL: https://demo.playwright.dev/todomvc

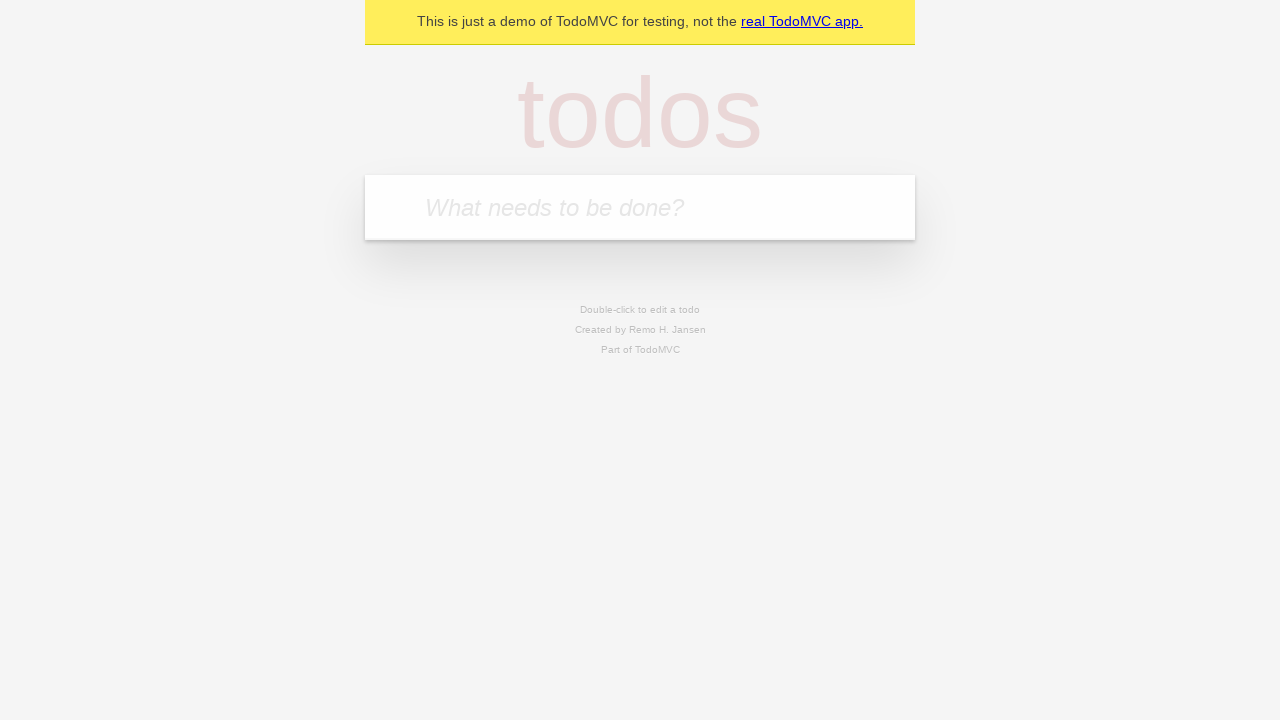

Filled input field with 'buy some cheese' on internal:attr=[placeholder="What needs to be done?"i]
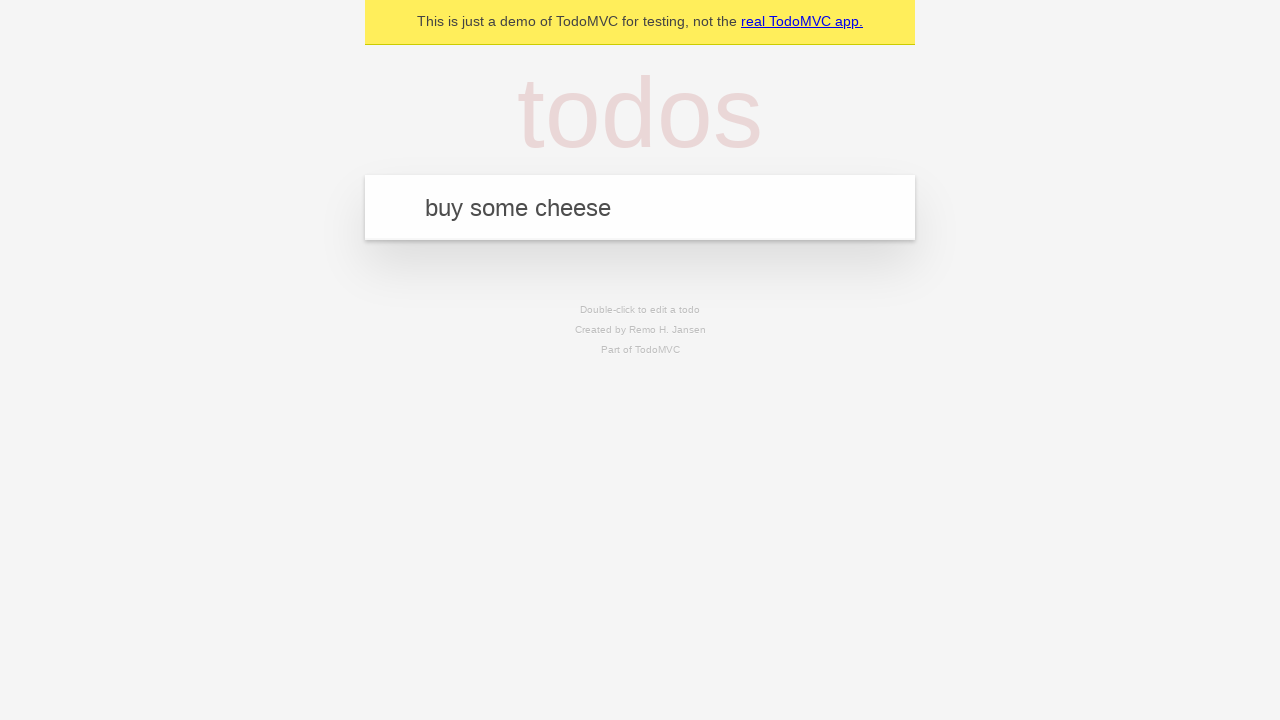

Pressed Enter to create first todo on internal:attr=[placeholder="What needs to be done?"i]
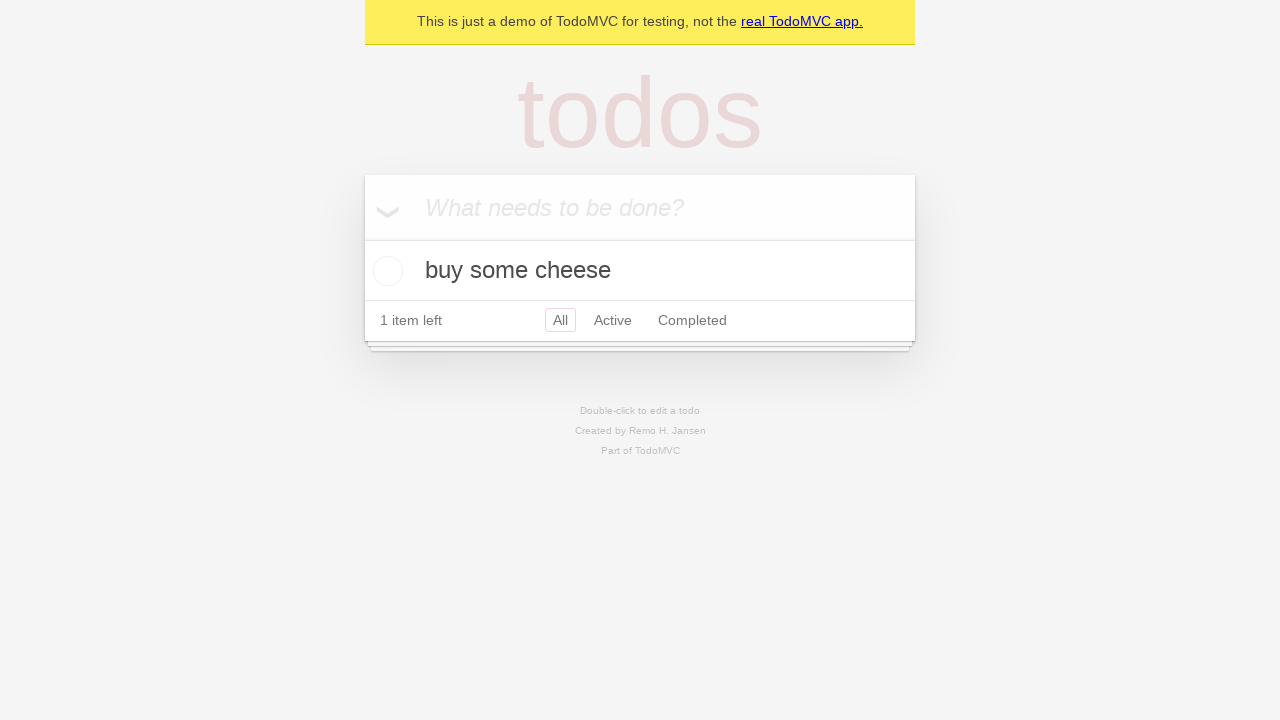

Filled input field with 'feed the cat' on internal:attr=[placeholder="What needs to be done?"i]
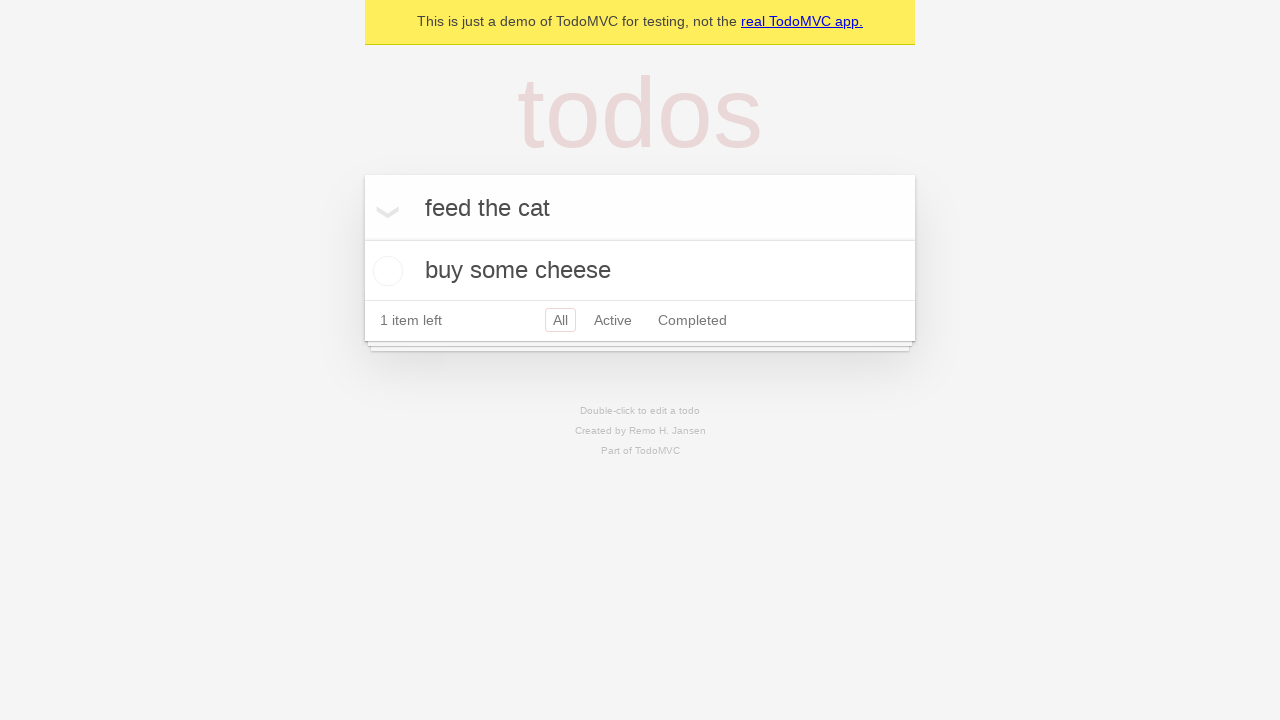

Pressed Enter to create second todo on internal:attr=[placeholder="What needs to be done?"i]
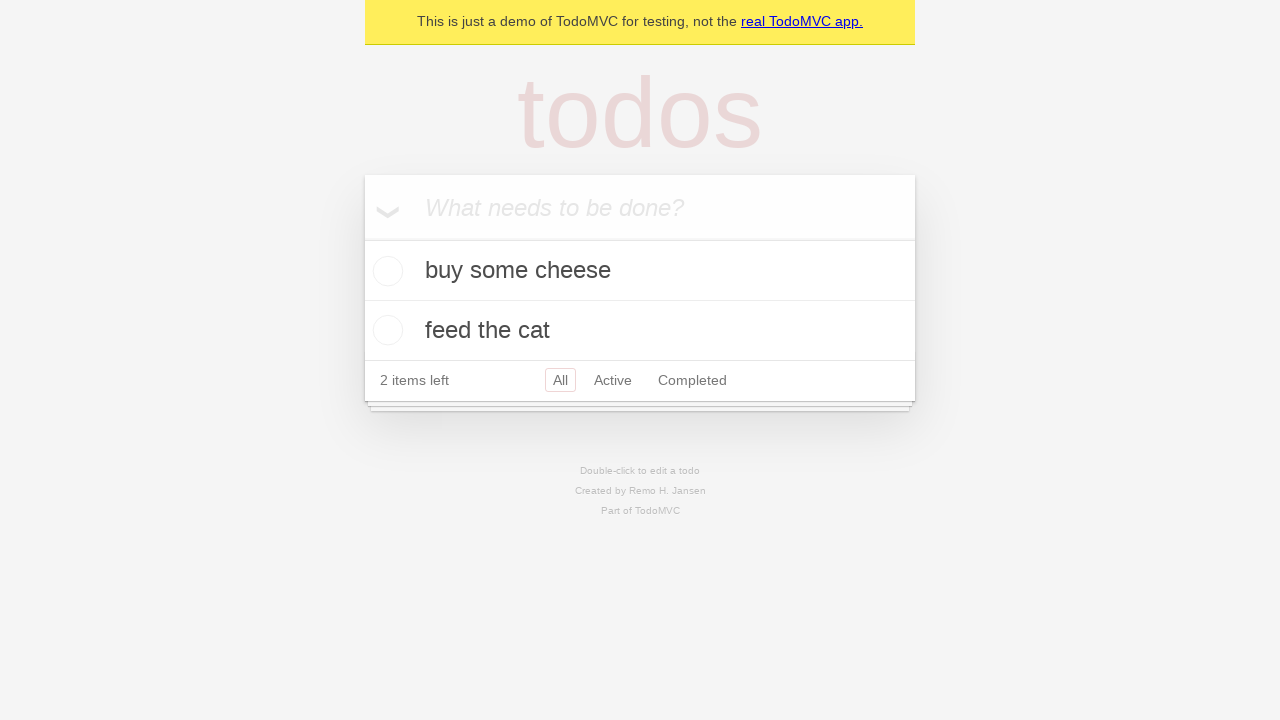

Filled input field with 'book a doctors appointment' on internal:attr=[placeholder="What needs to be done?"i]
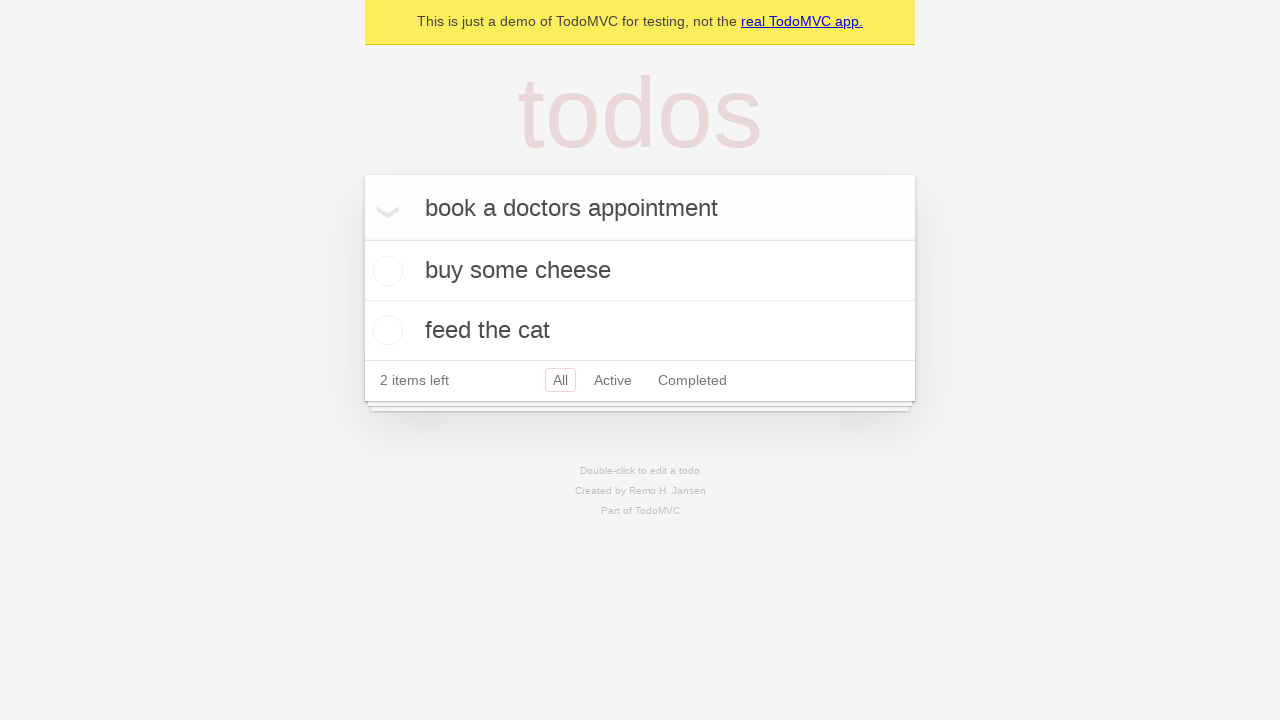

Pressed Enter to create third todo on internal:attr=[placeholder="What needs to be done?"i]
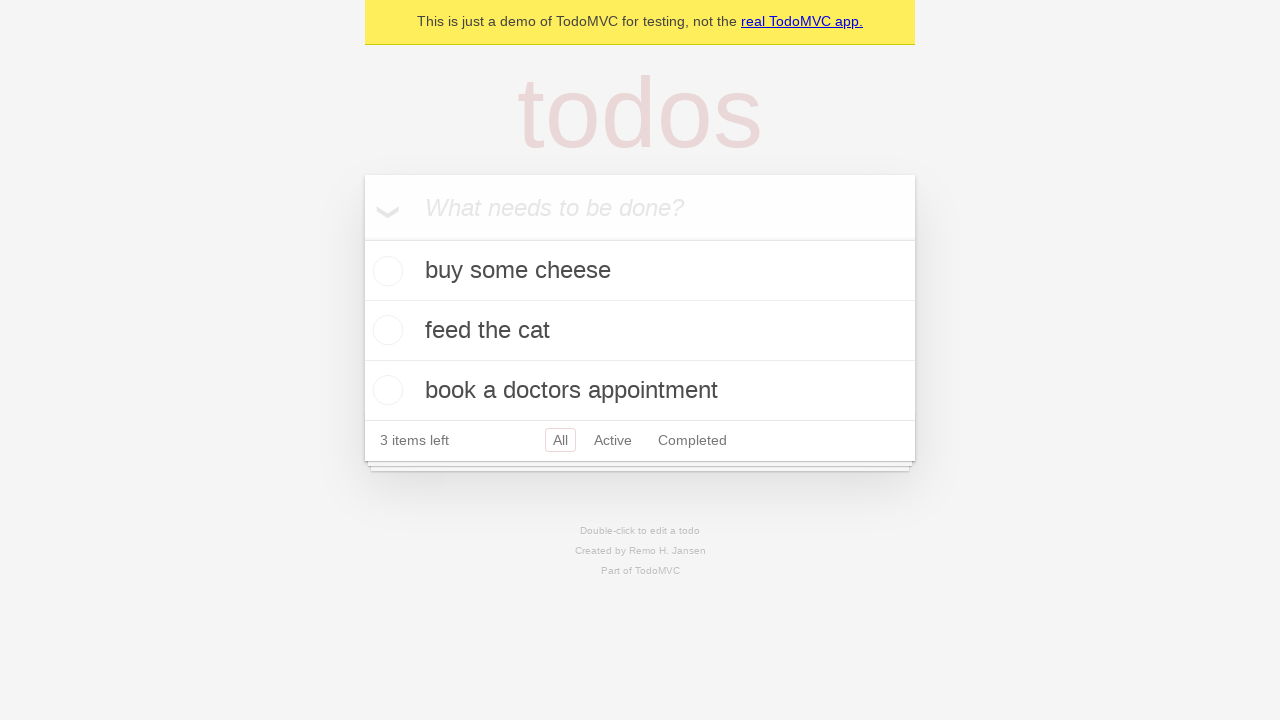

Double-clicked second todo item to enter edit mode at (640, 331) on internal:testid=[data-testid="todo-item"s] >> nth=1
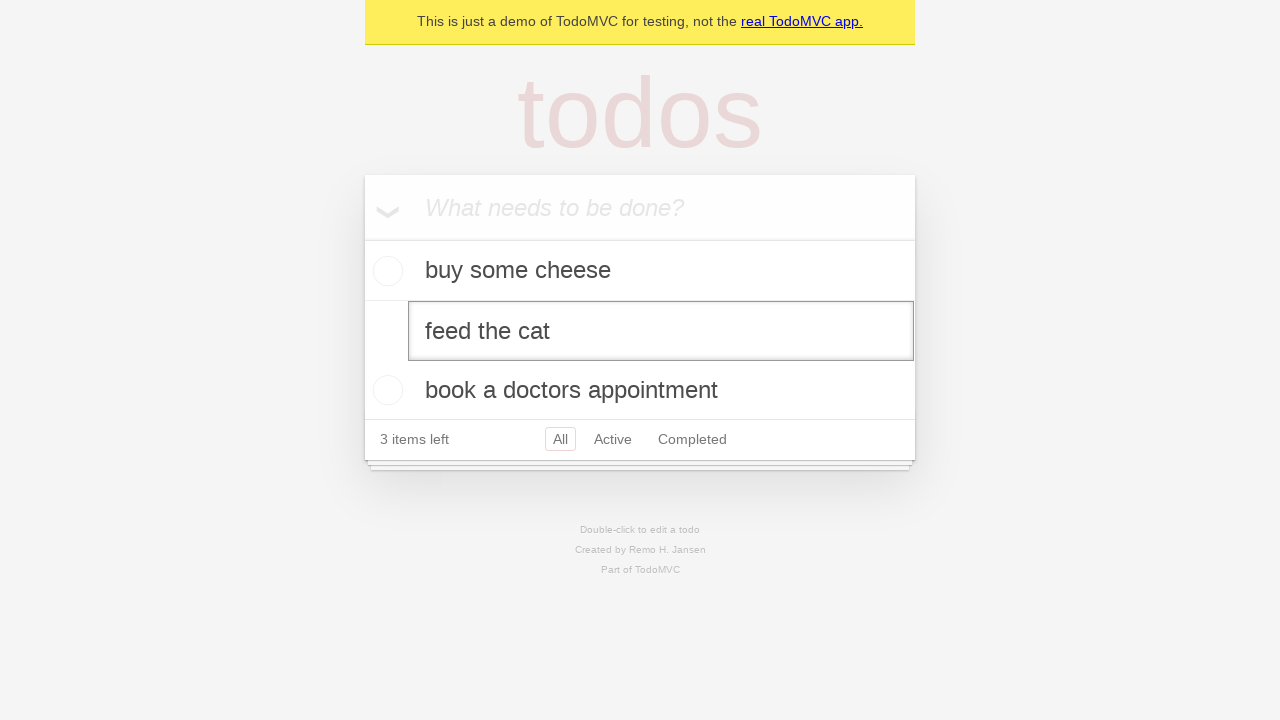

Filled edit textbox with '    buy some sausages    ' (text with leading and trailing spaces) on internal:testid=[data-testid="todo-item"s] >> nth=1 >> internal:role=textbox[nam
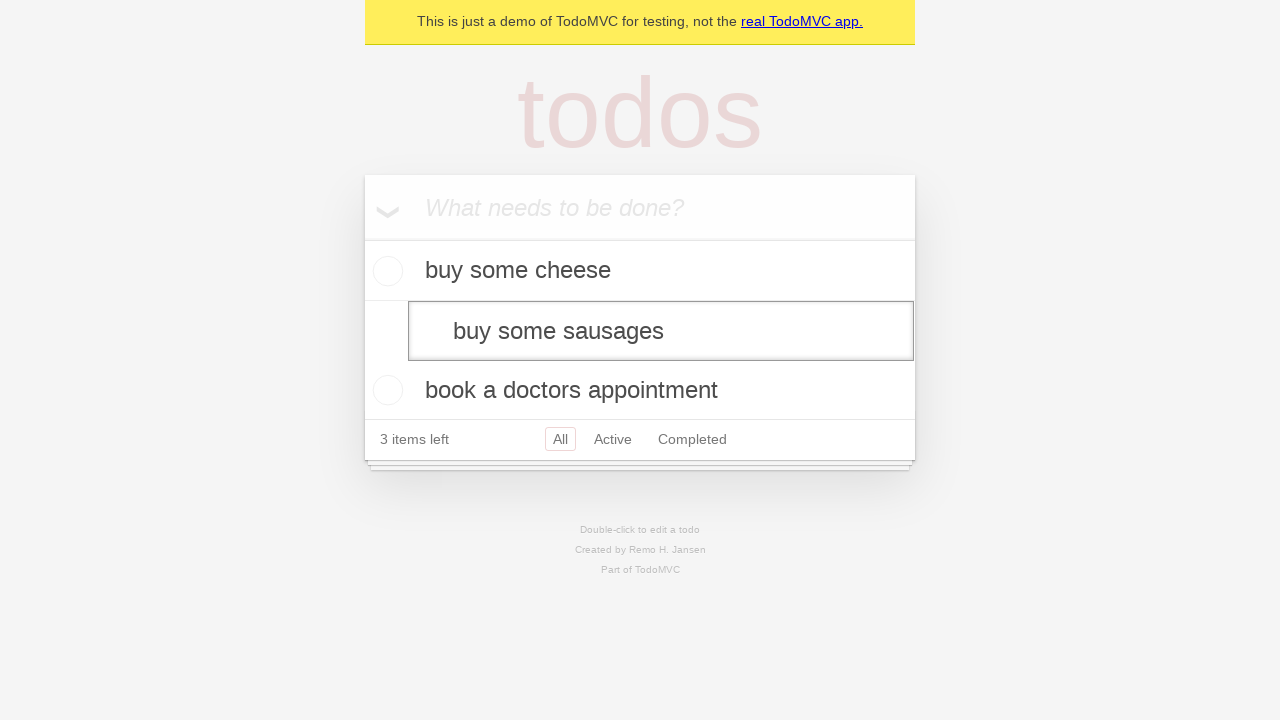

Pressed Enter to save edited todo - text should be trimmed to 'buy some sausages' on internal:testid=[data-testid="todo-item"s] >> nth=1 >> internal:role=textbox[nam
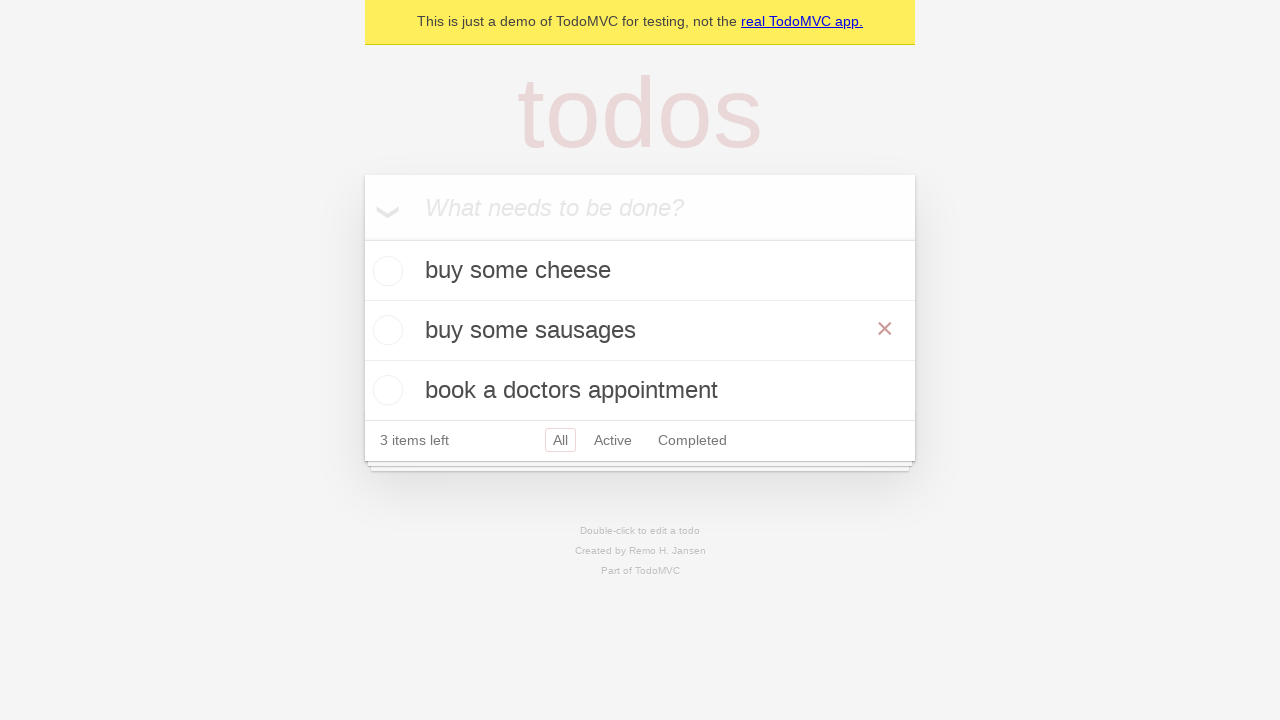

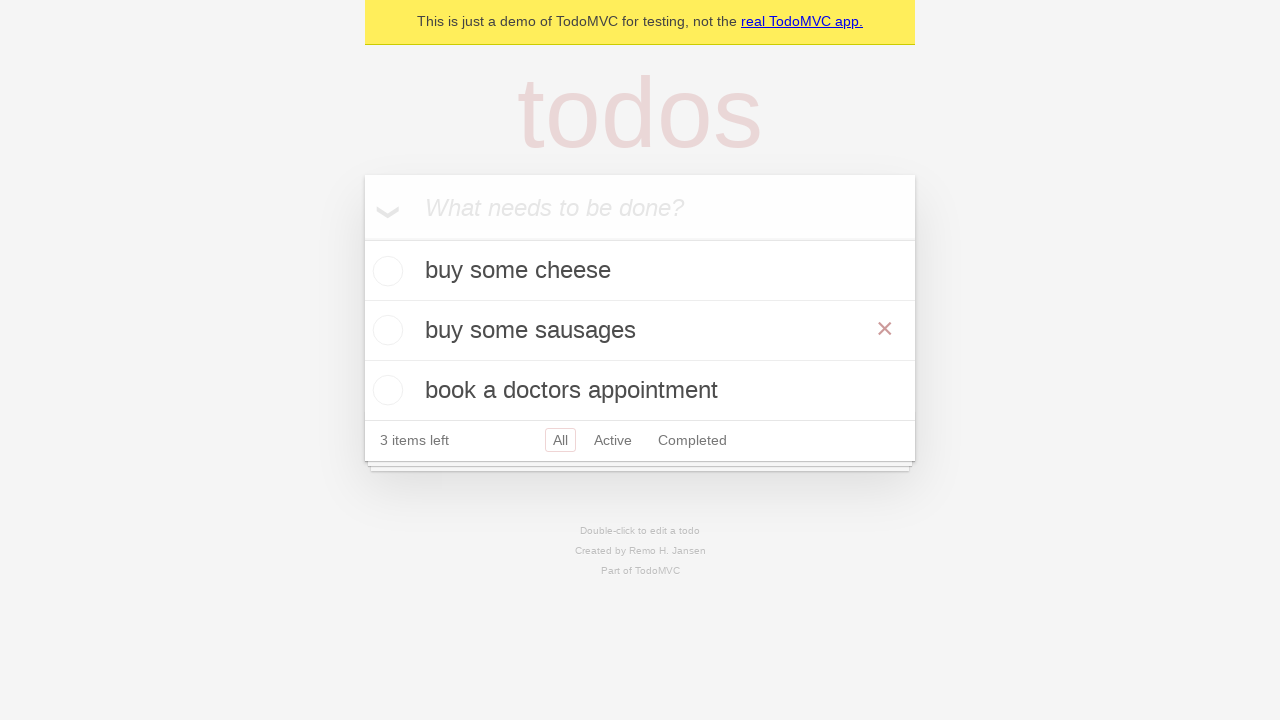